Navigates to the Playwright documentation site, verifies the page title contains "Playwright", clicks the documentation link in the header, and verifies navigation to the Installation page.

Starting URL: https://playwright.dev

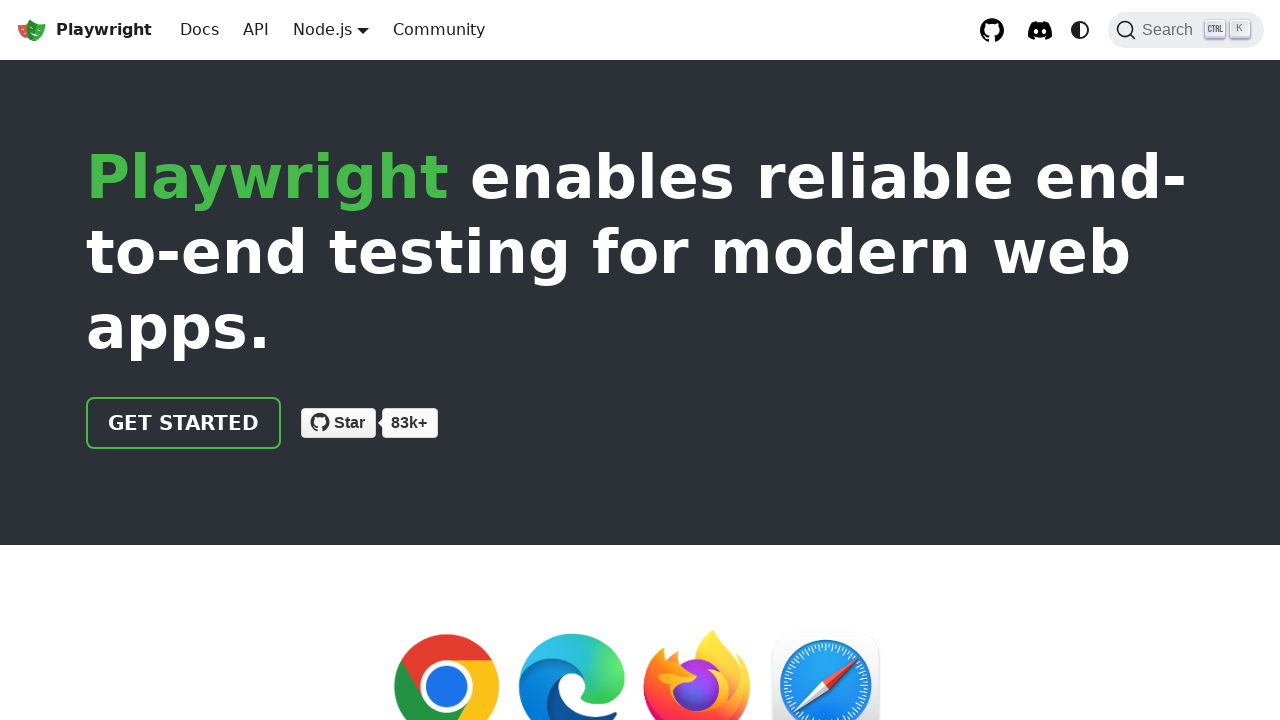

Navigated to https://playwright.dev
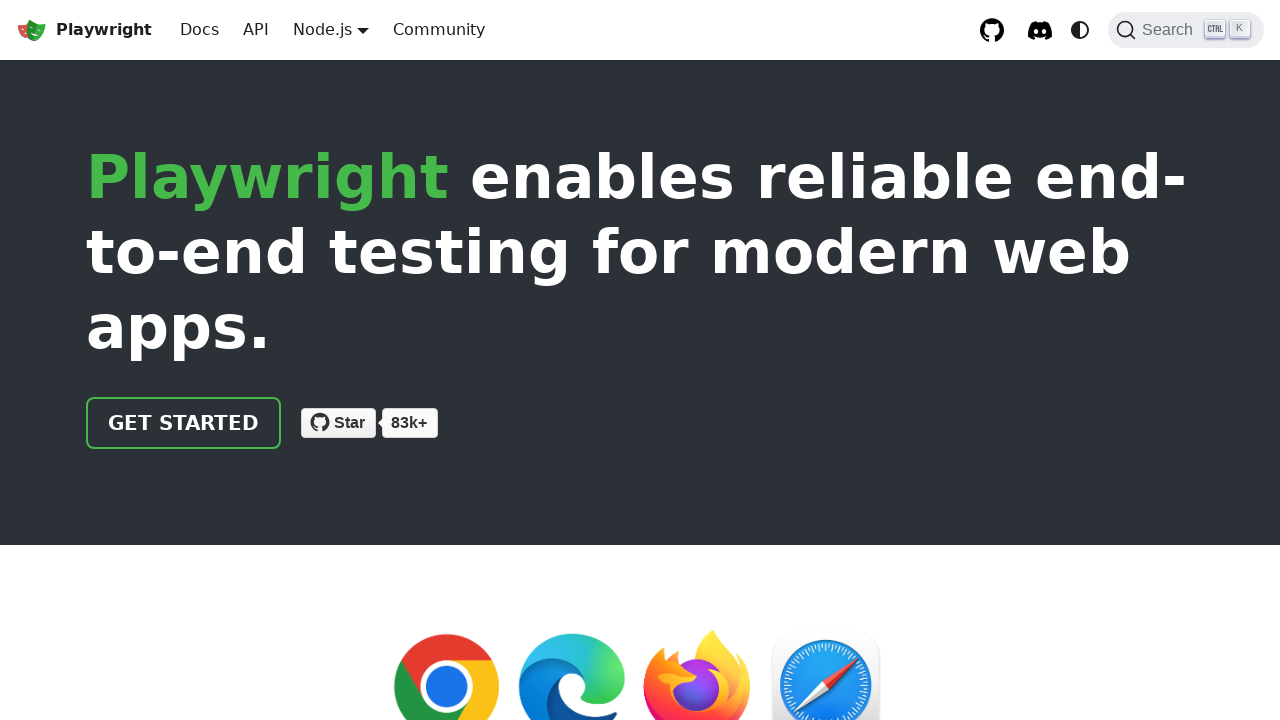

Verified page title contains 'Playwright'
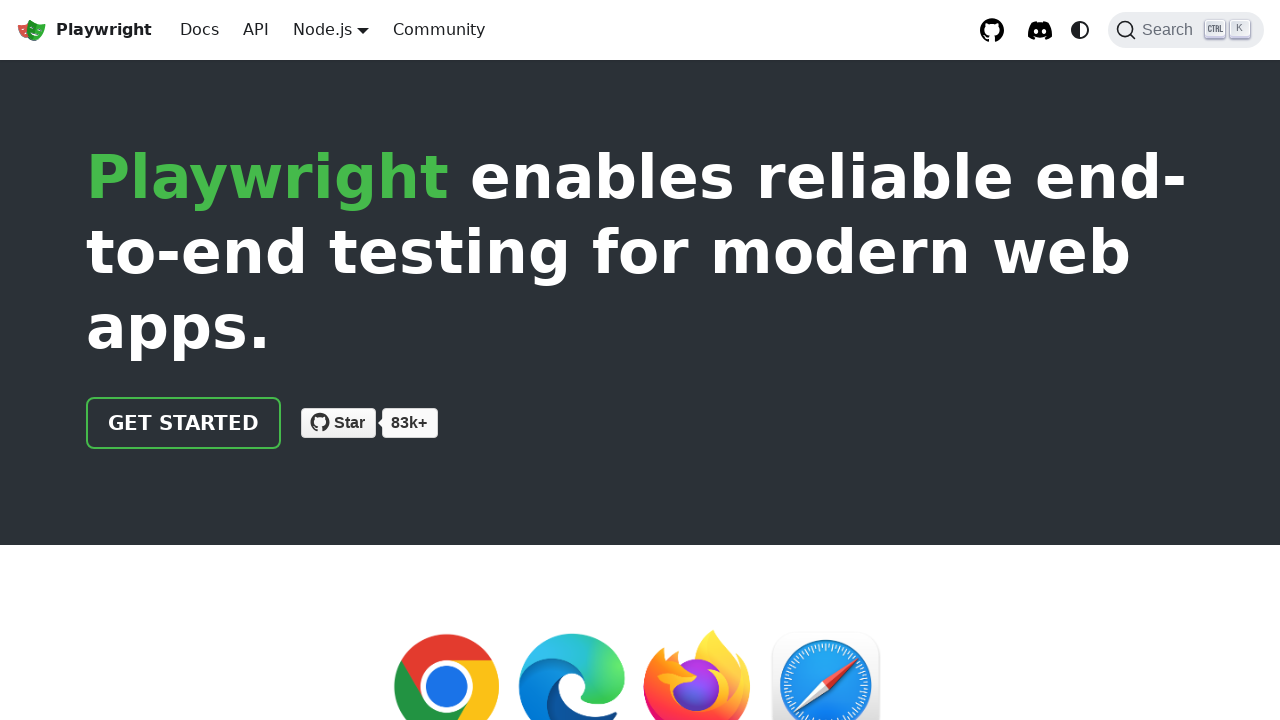

Clicked documentation link in header at (184, 423) on xpath=//html/body/div/div[2]/header/div/div/a
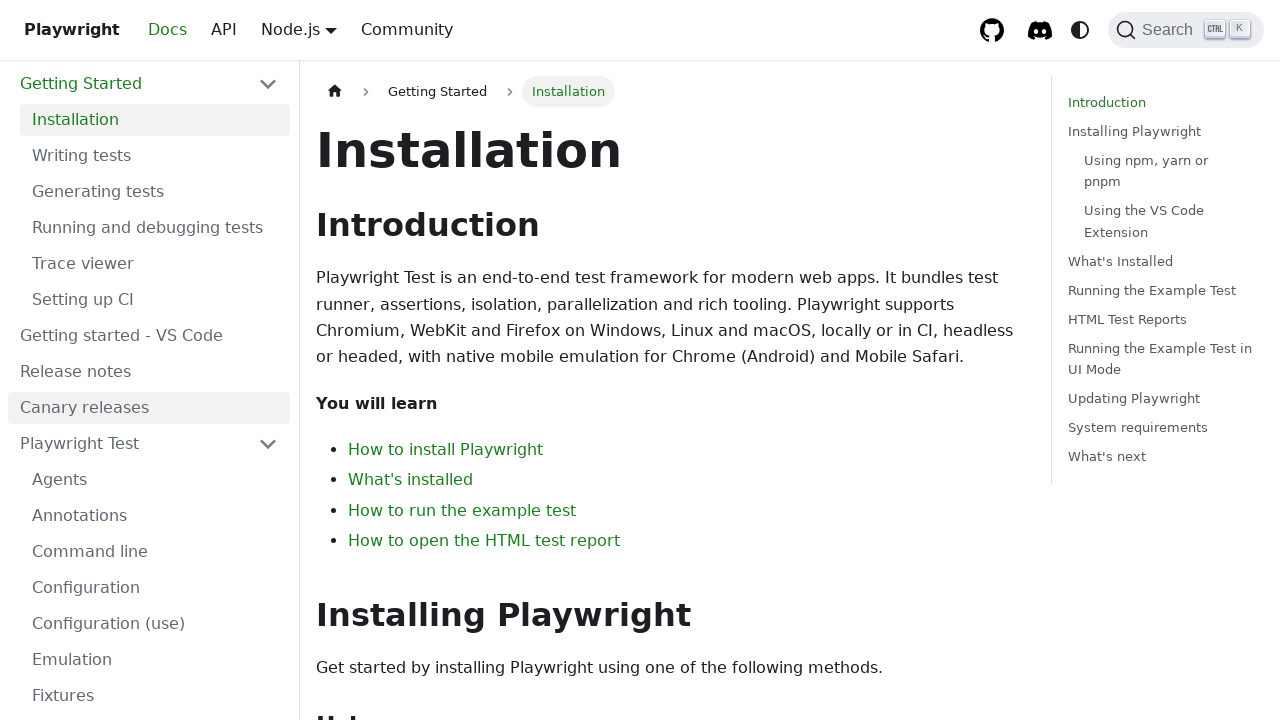

Verified navigation to Installation page
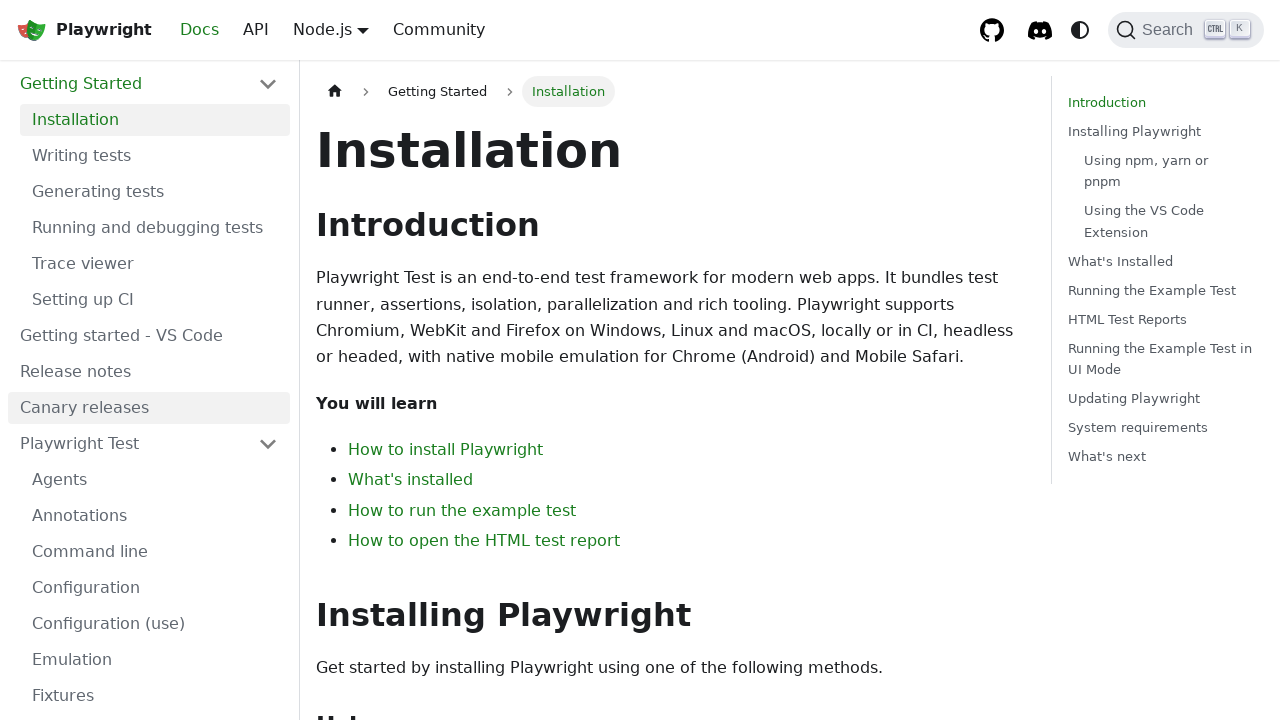

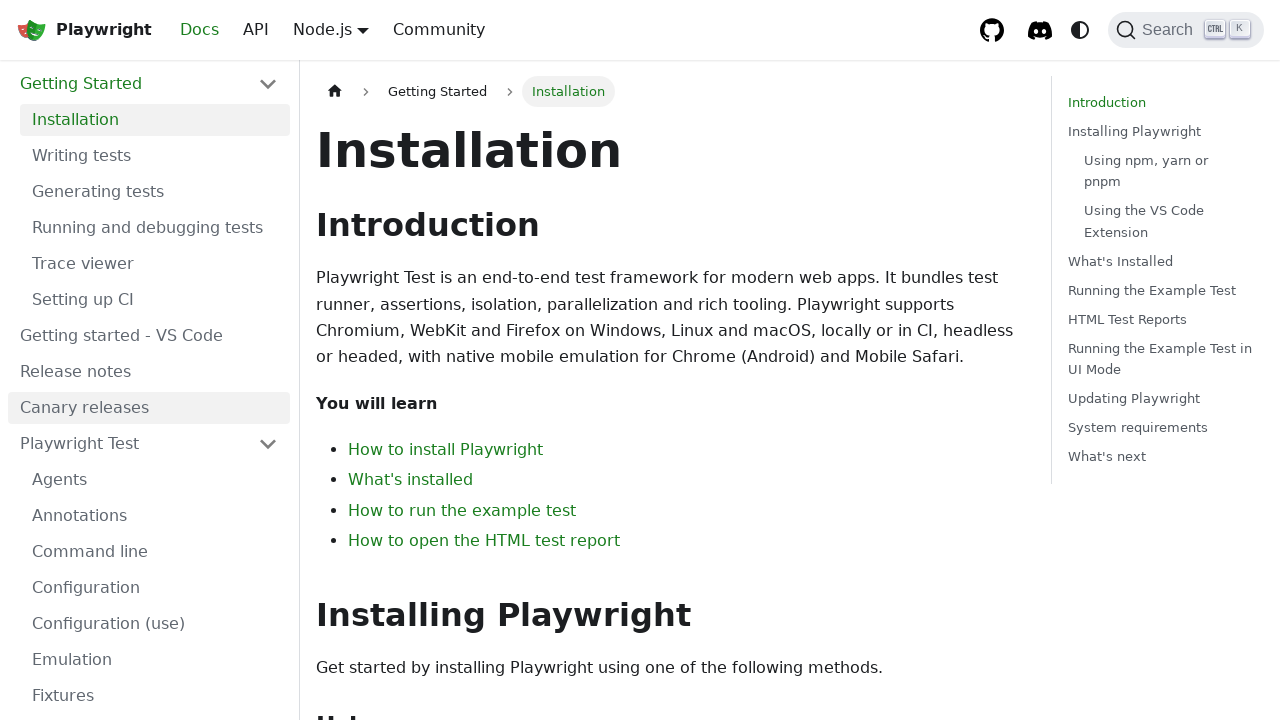